Tests navigation to the Sortable Data Tables page and verifies table data can be accessed by clicking on the link and reading specific cell values from the table.

Starting URL: https://the-internet.herokuapp.com/

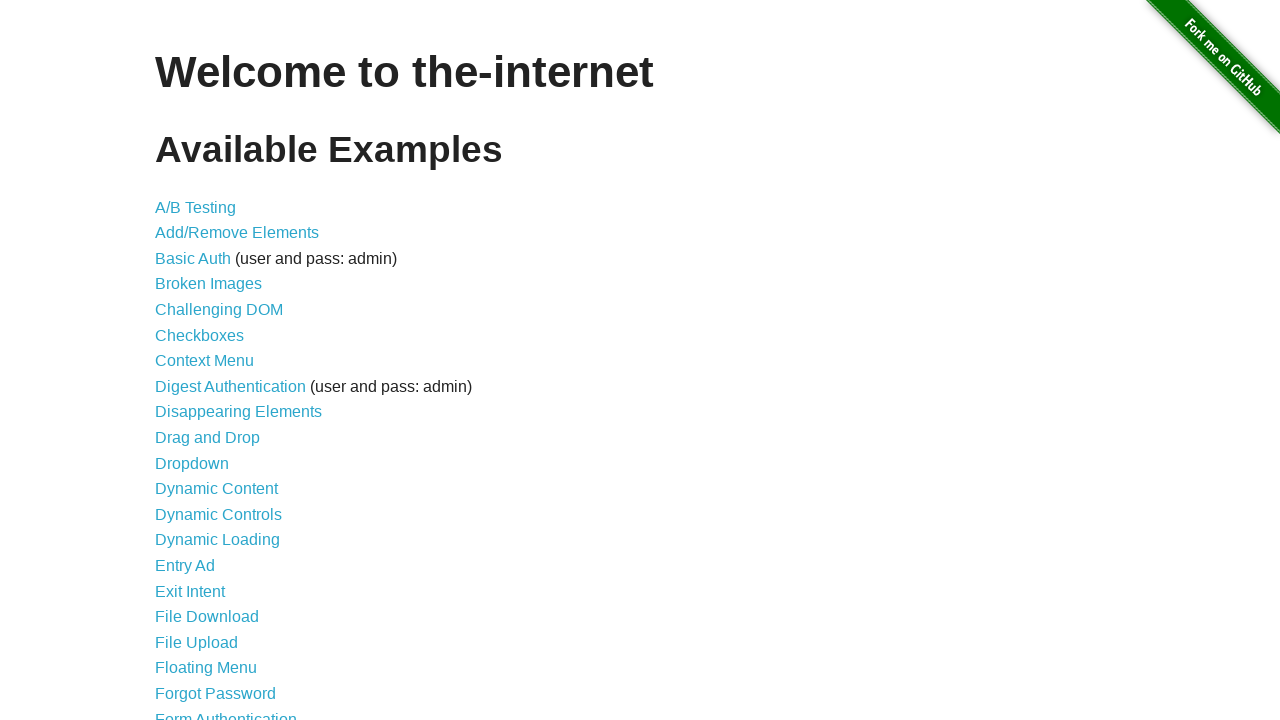

Clicked on the 'Sortable Data Tables' link at (230, 574) on a:has-text('Sortable Data')
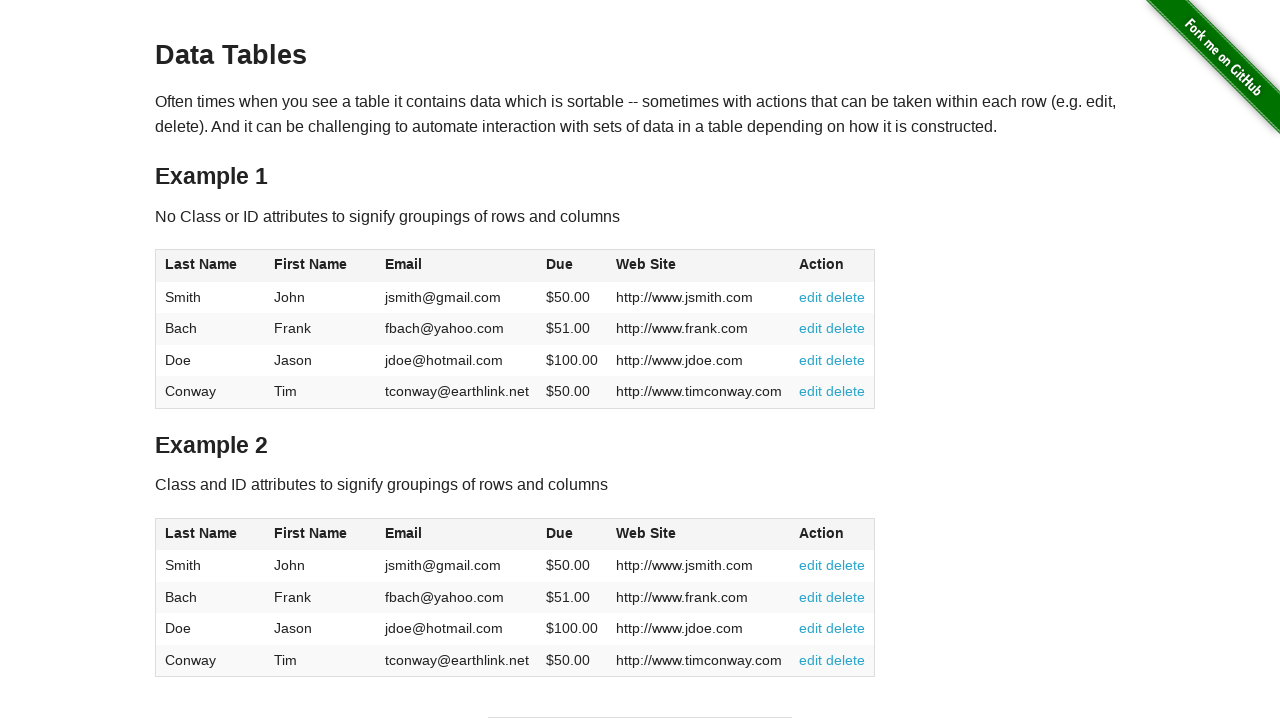

Waited for table #table1 to load
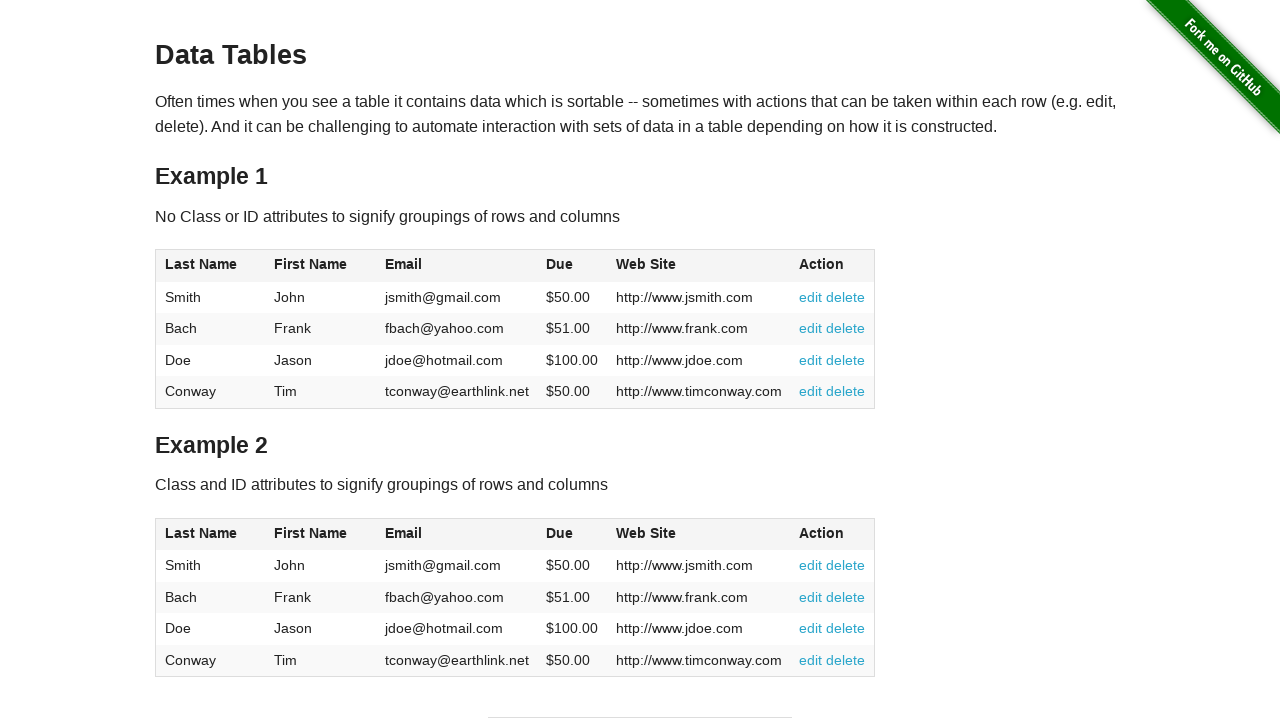

Located first row, second column cell in table
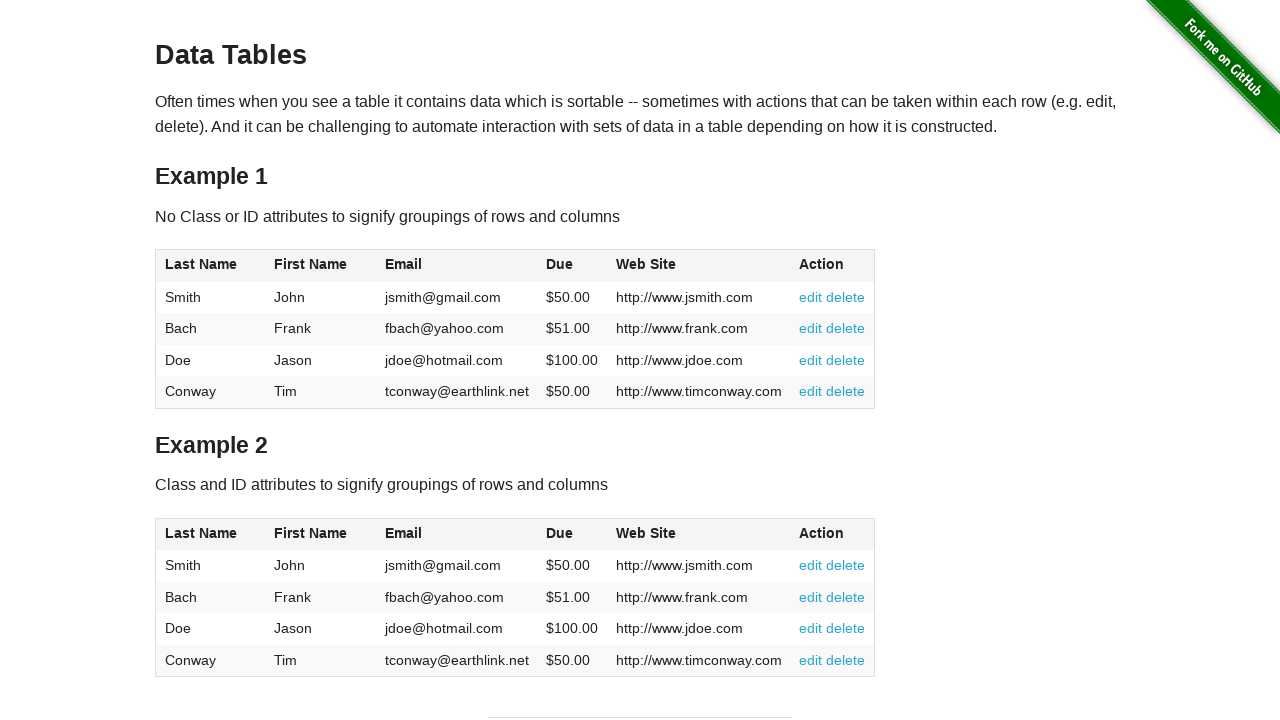

Waited for first row, second column cell to be accessible
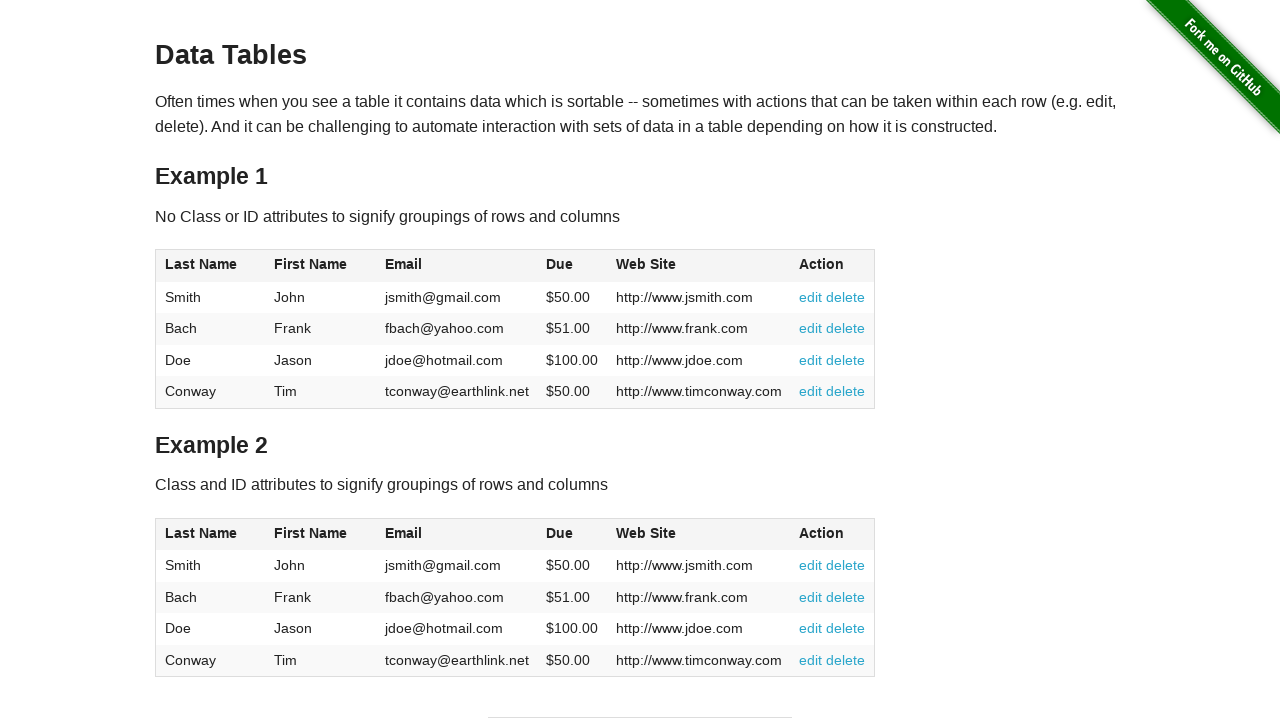

Located fourth row, third column cell in table
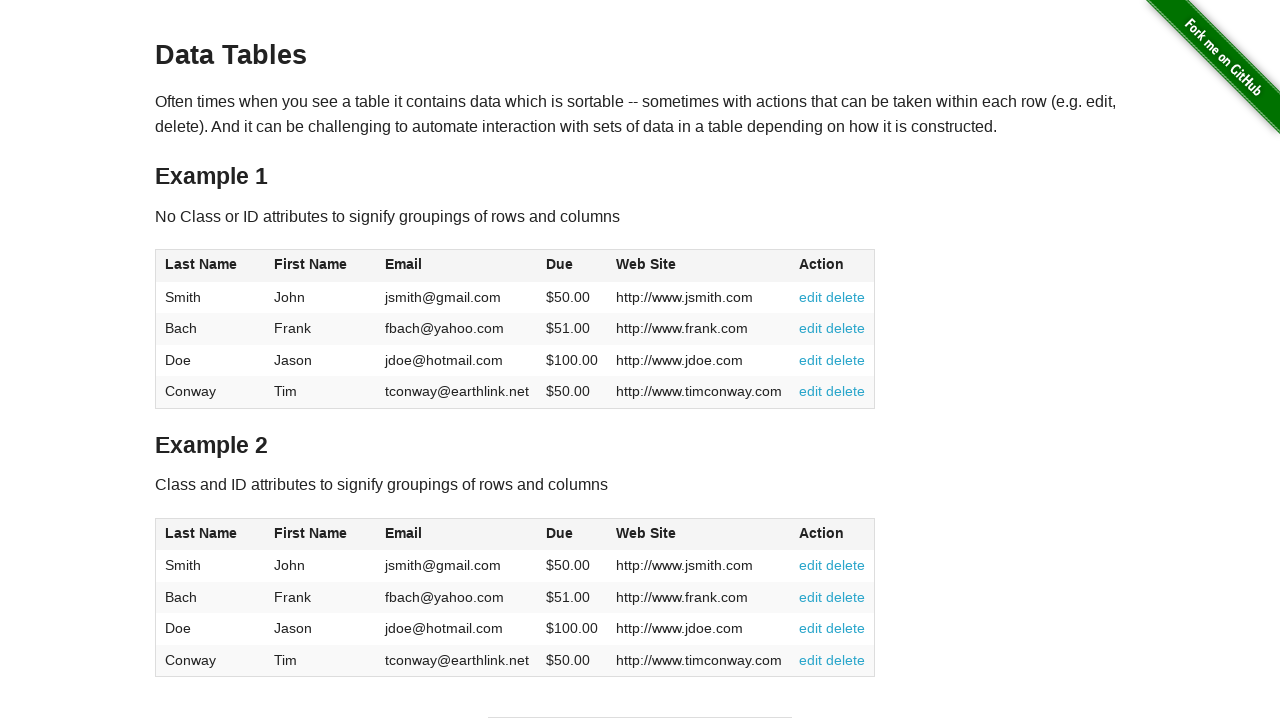

Waited for fourth row, third column cell to be accessible
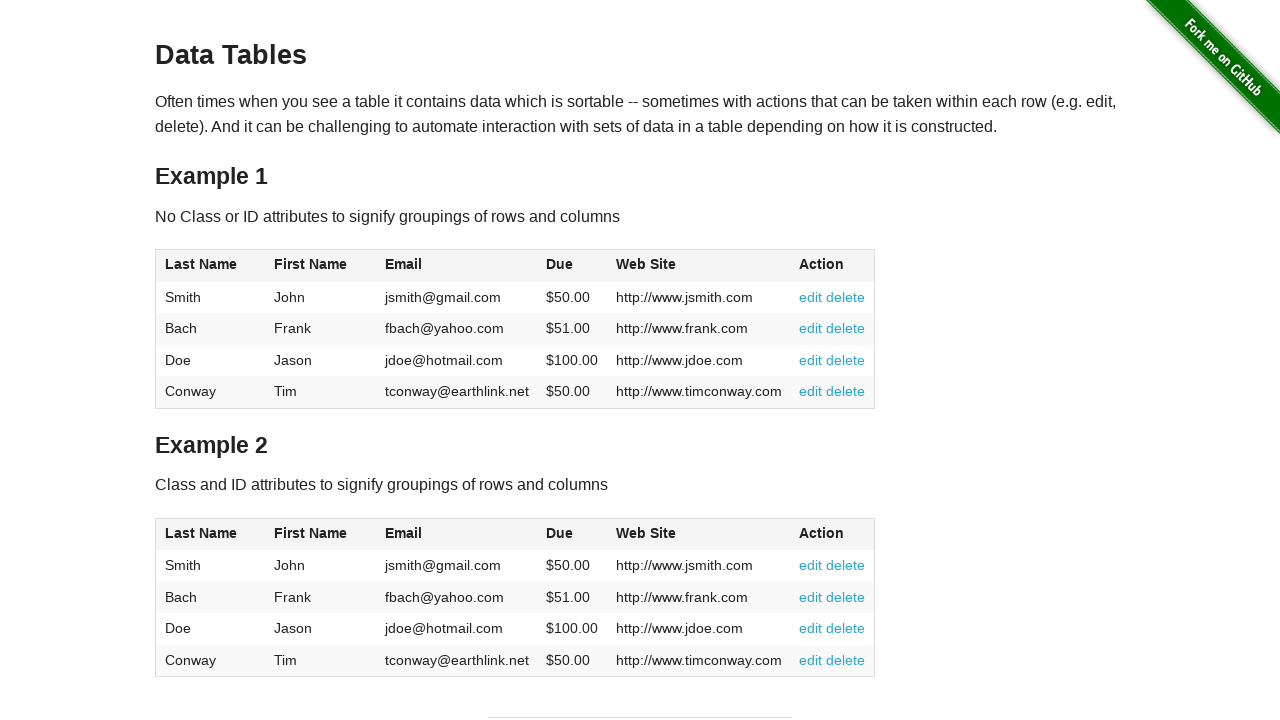

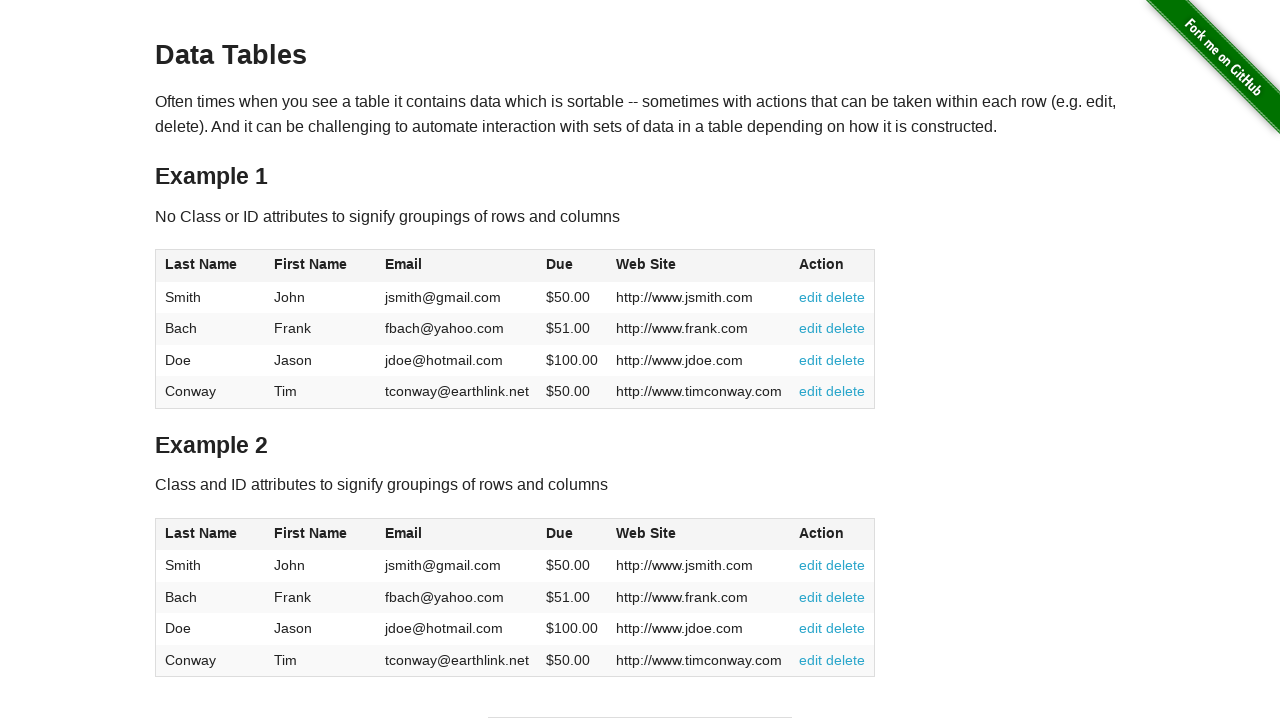